Tests the calculator.net website by performing an addition operation (5 + 3) and verifying the result equals 8

Starting URL: https://www.calculator.net

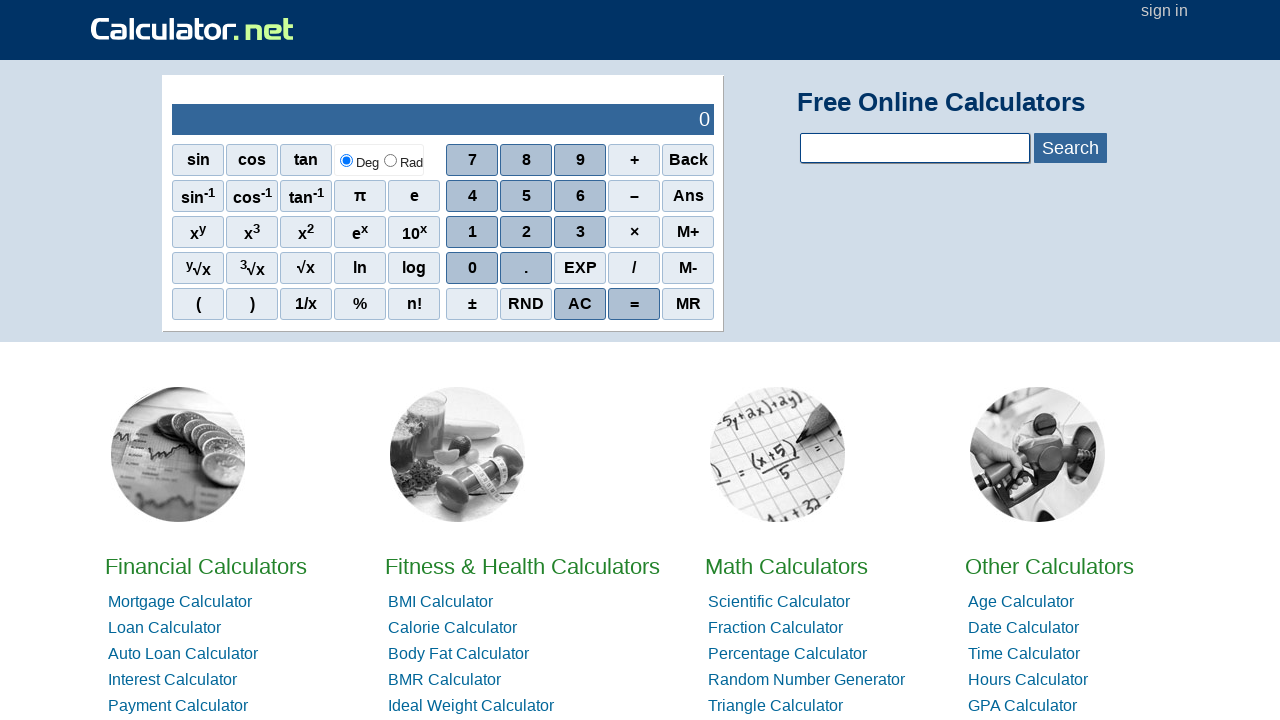

Clicked number 5 on calculator at (526, 196) on span[onclick='r(5)']
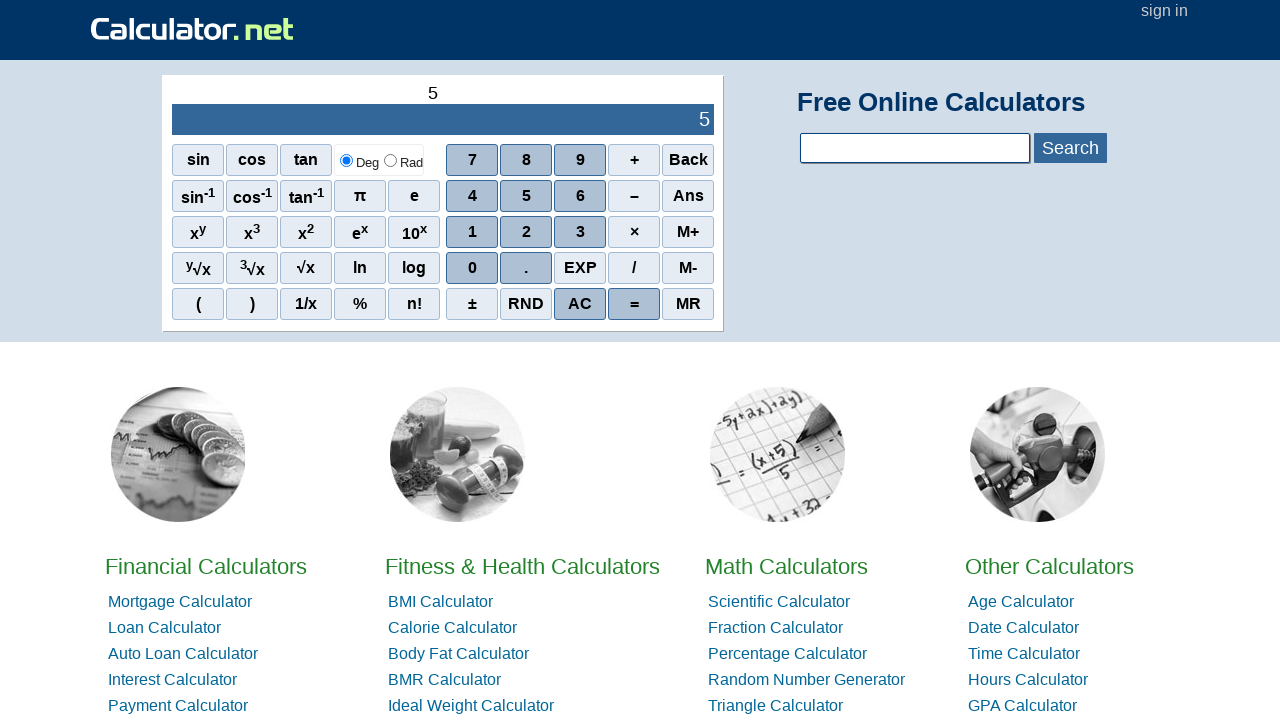

Clicked plus operator at (634, 160) on xpath=//span[.='+']
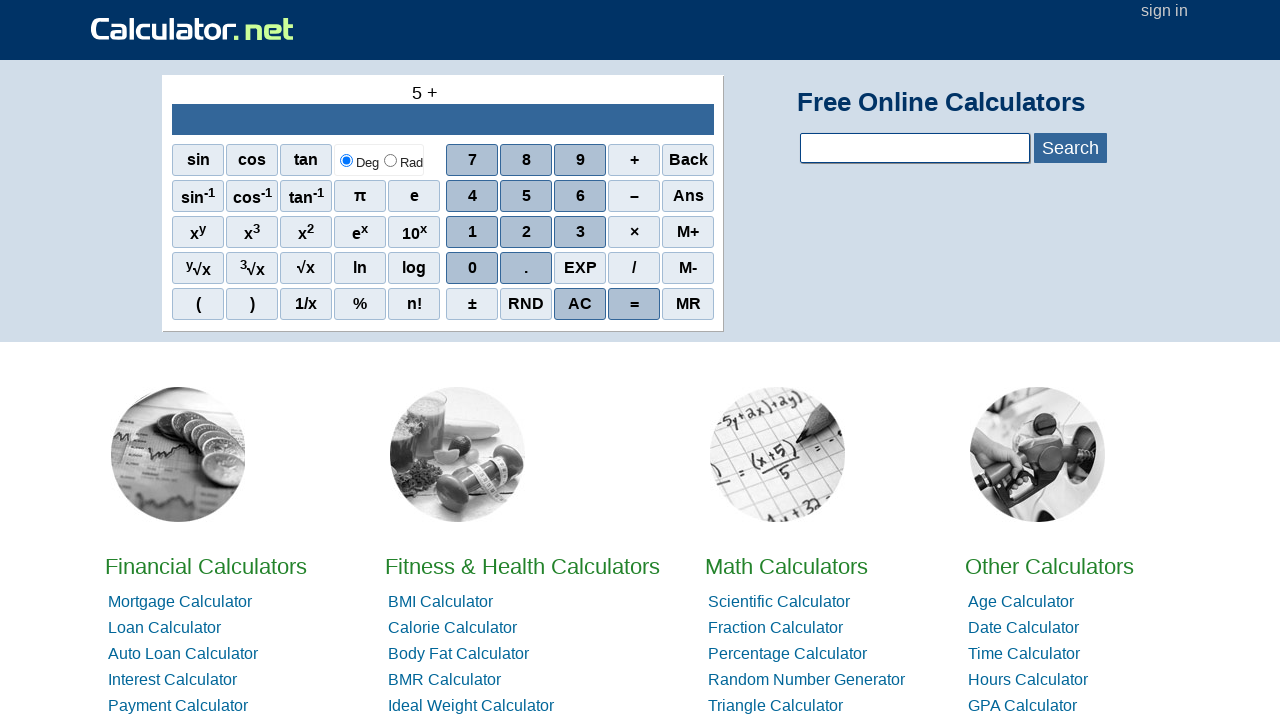

Clicked number 3 on calculator at (580, 232) on span[onclick='r(3)']
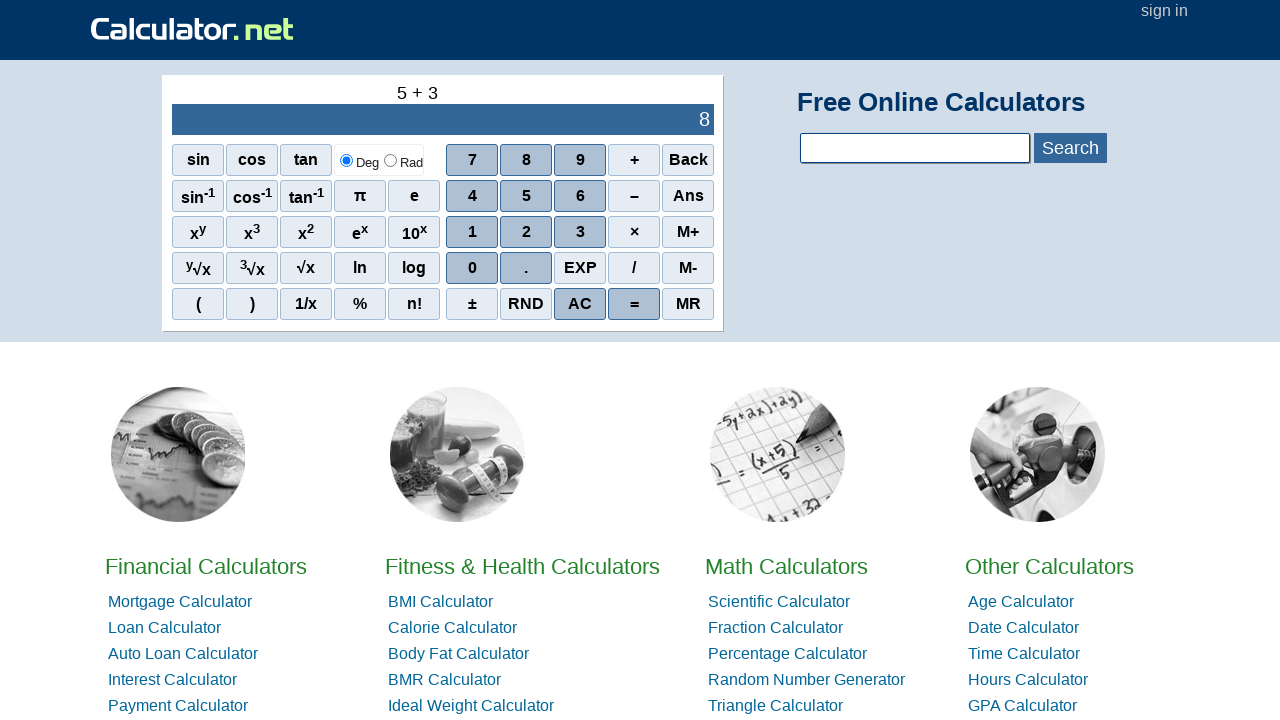

Clicked equals button to calculate result at (634, 304) on xpath=//span[text()='=']
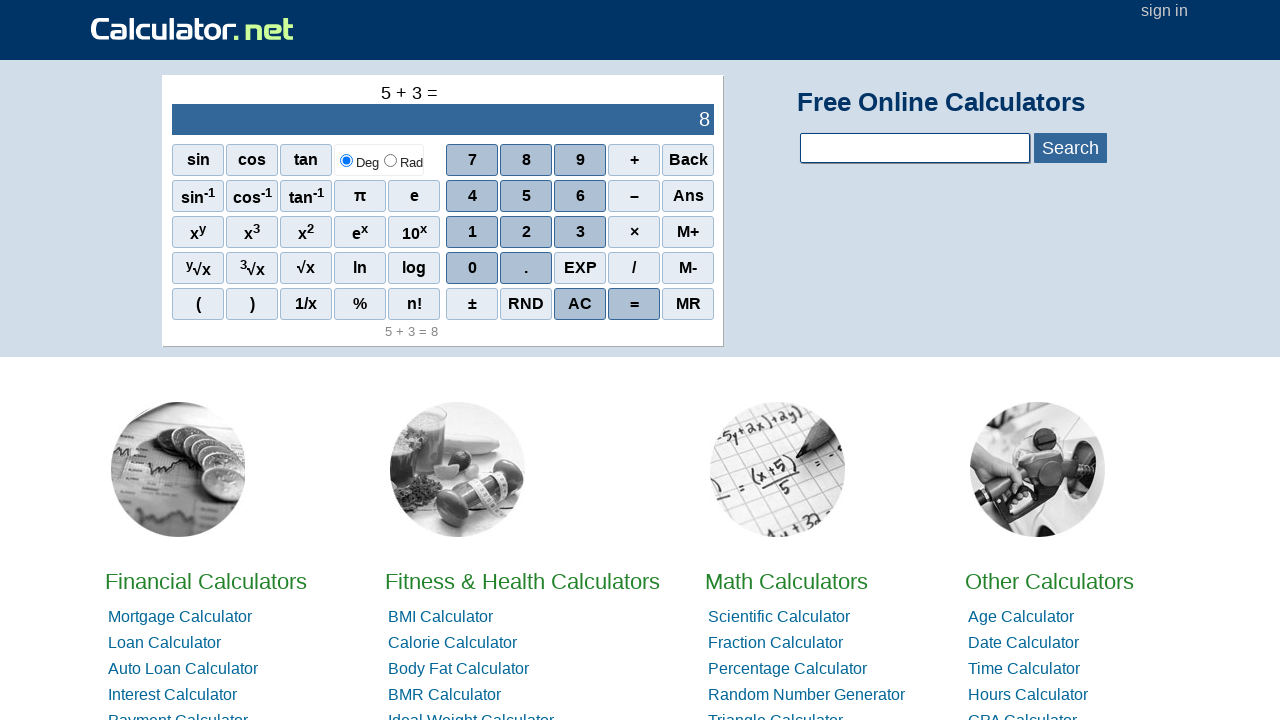

Result output element loaded
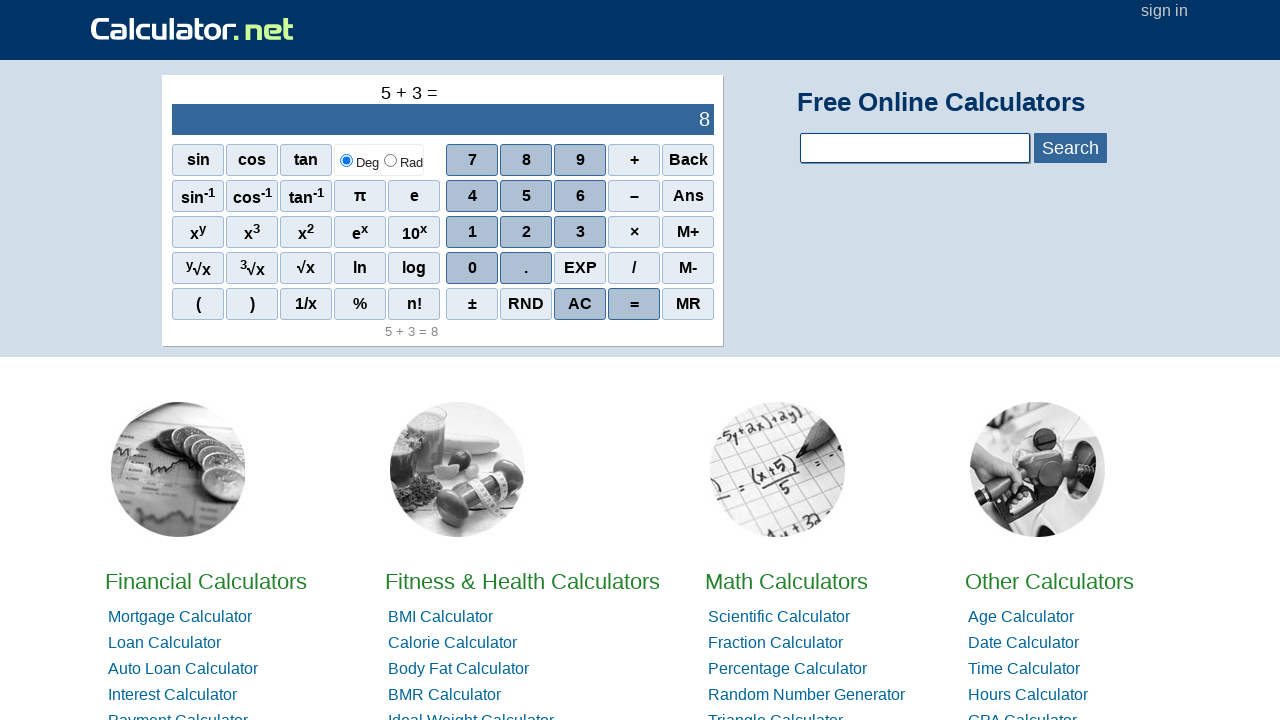

Located result output element
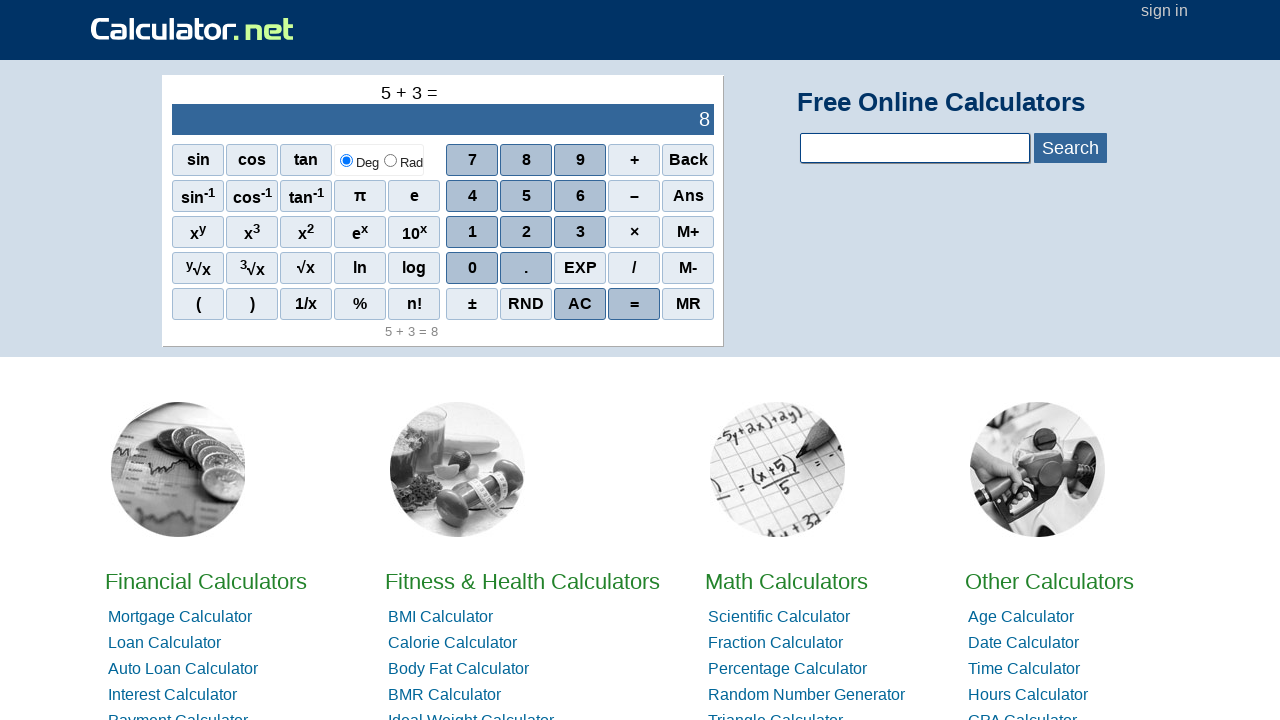

Retrieved result text: 8
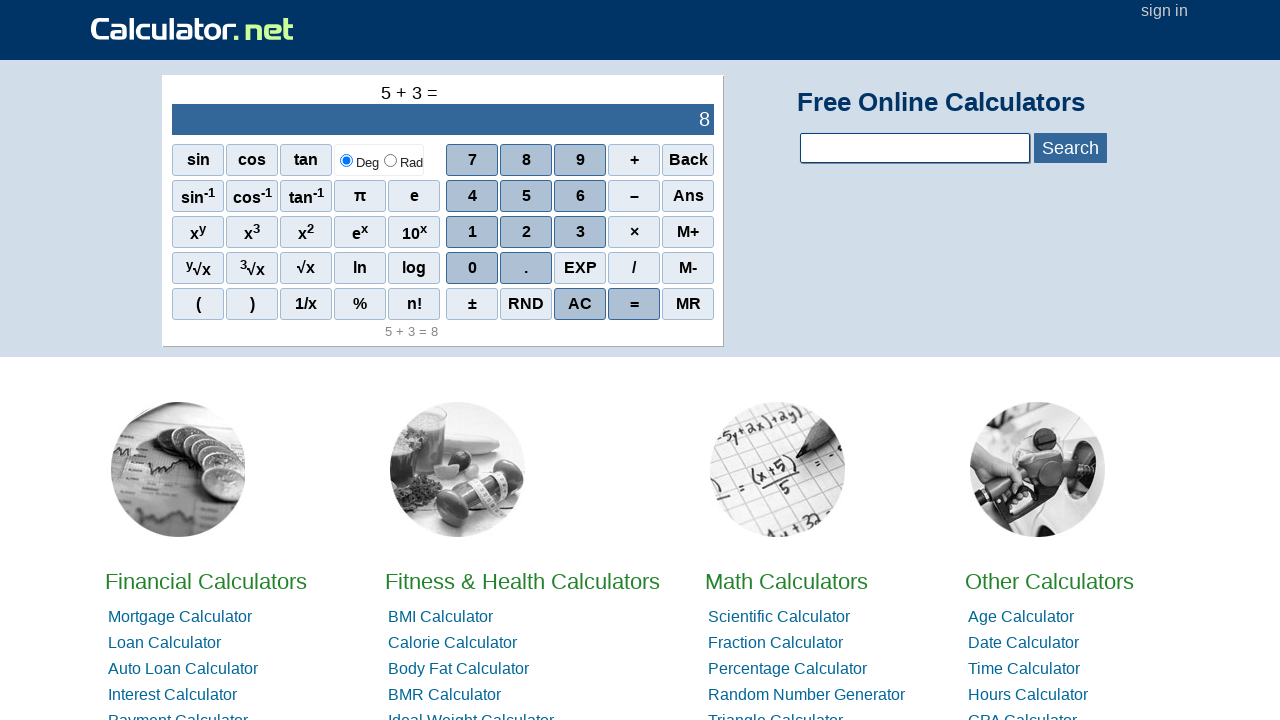

Verified calculation result equals 8
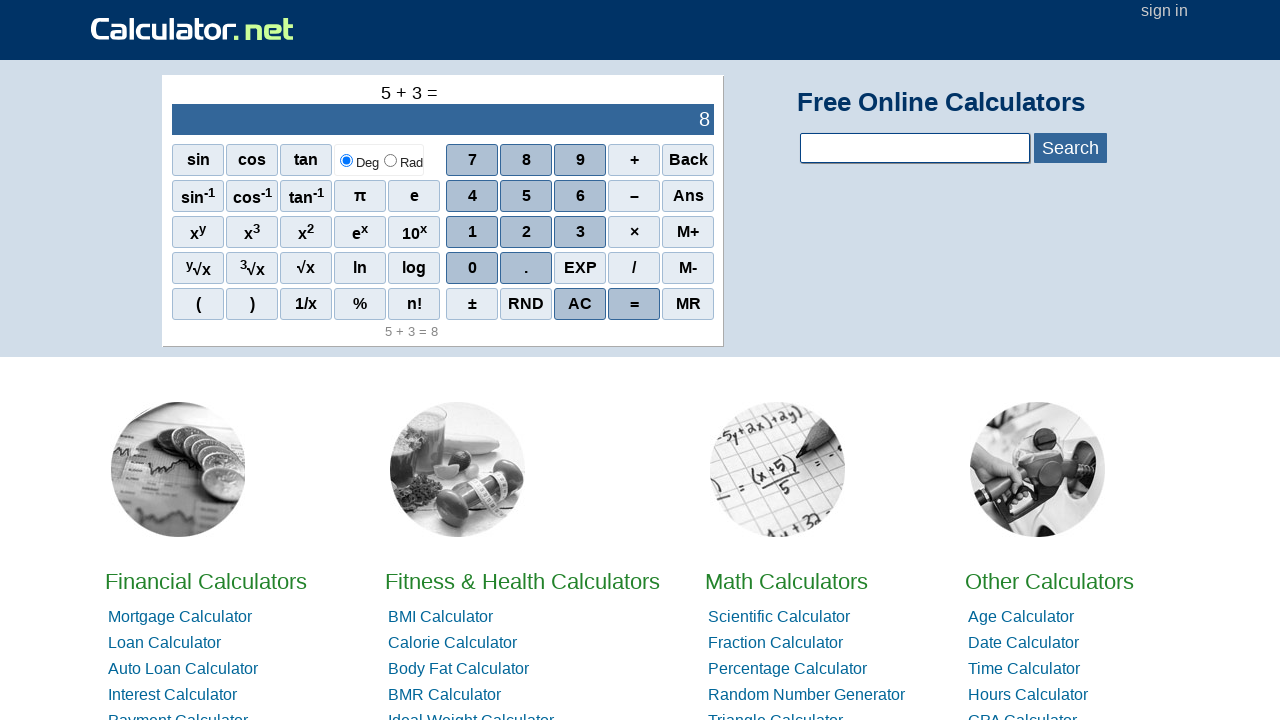

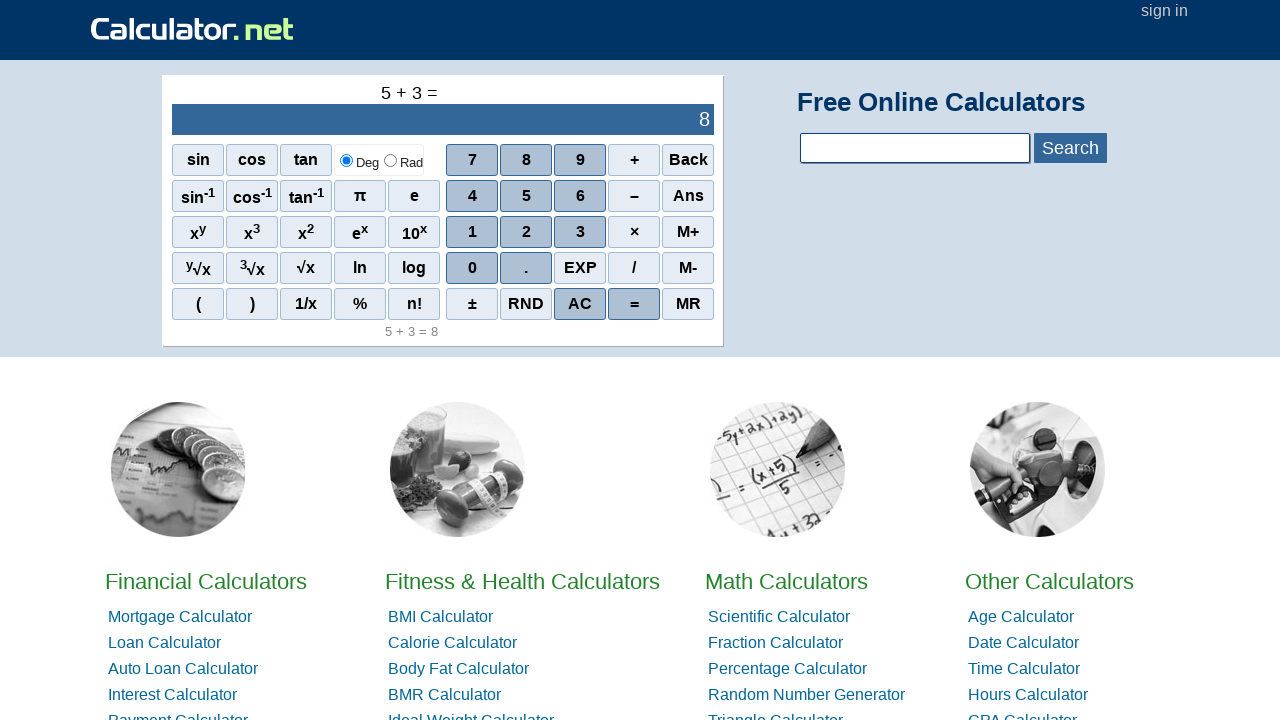